Tests successful login with valid credentials and verifies secure area access

Starting URL: https://the-internet.herokuapp.com/

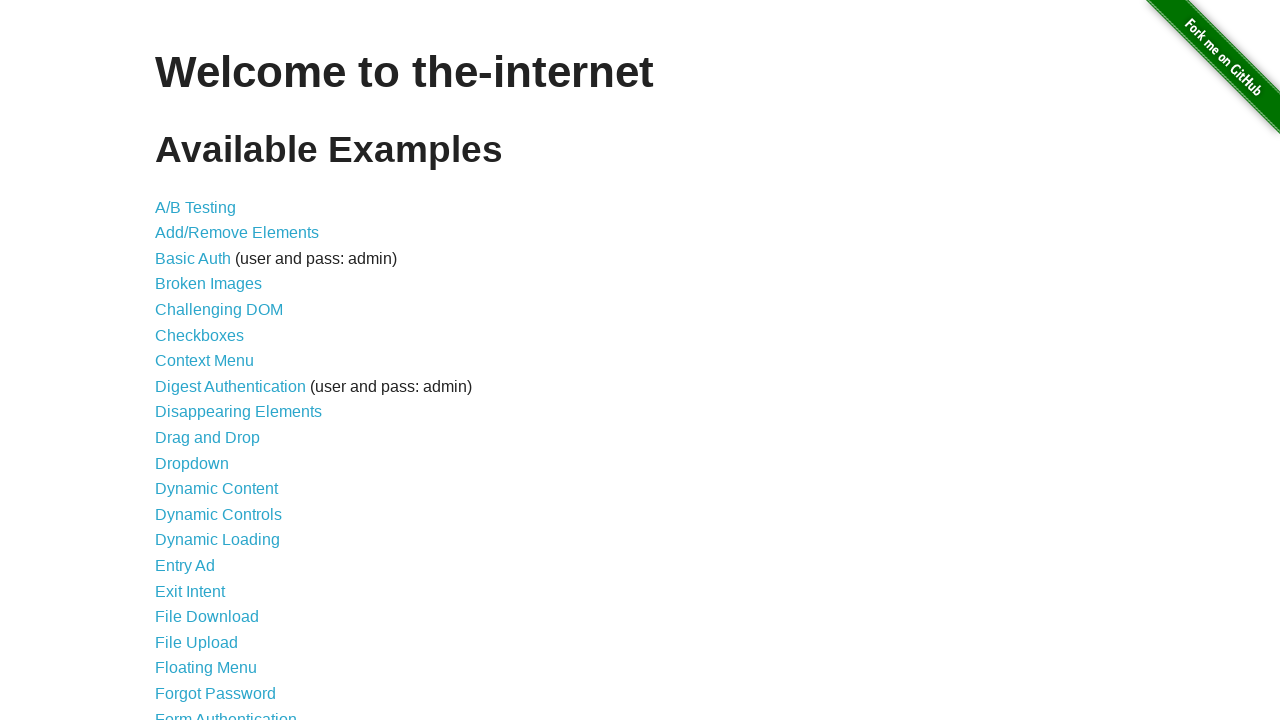

Clicked on Form Authentication link at (226, 712) on text="Form Authentication"
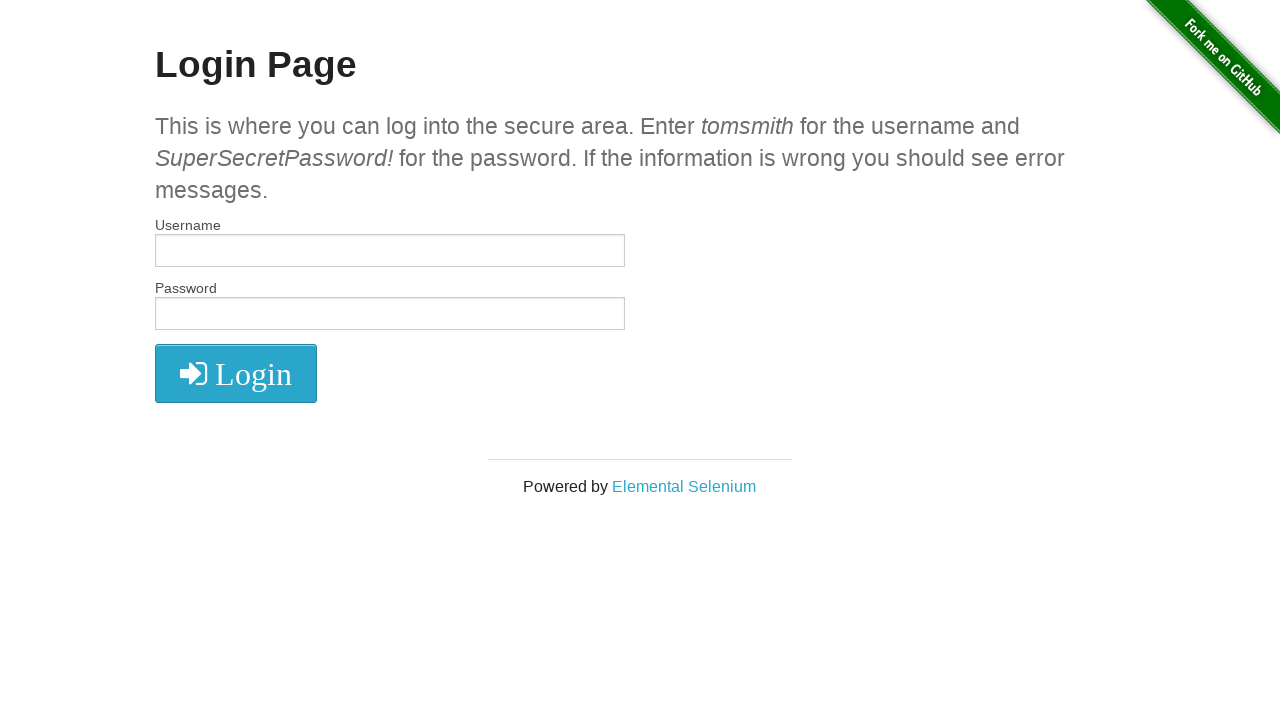

Filled username field with 'tomsmith' on #username
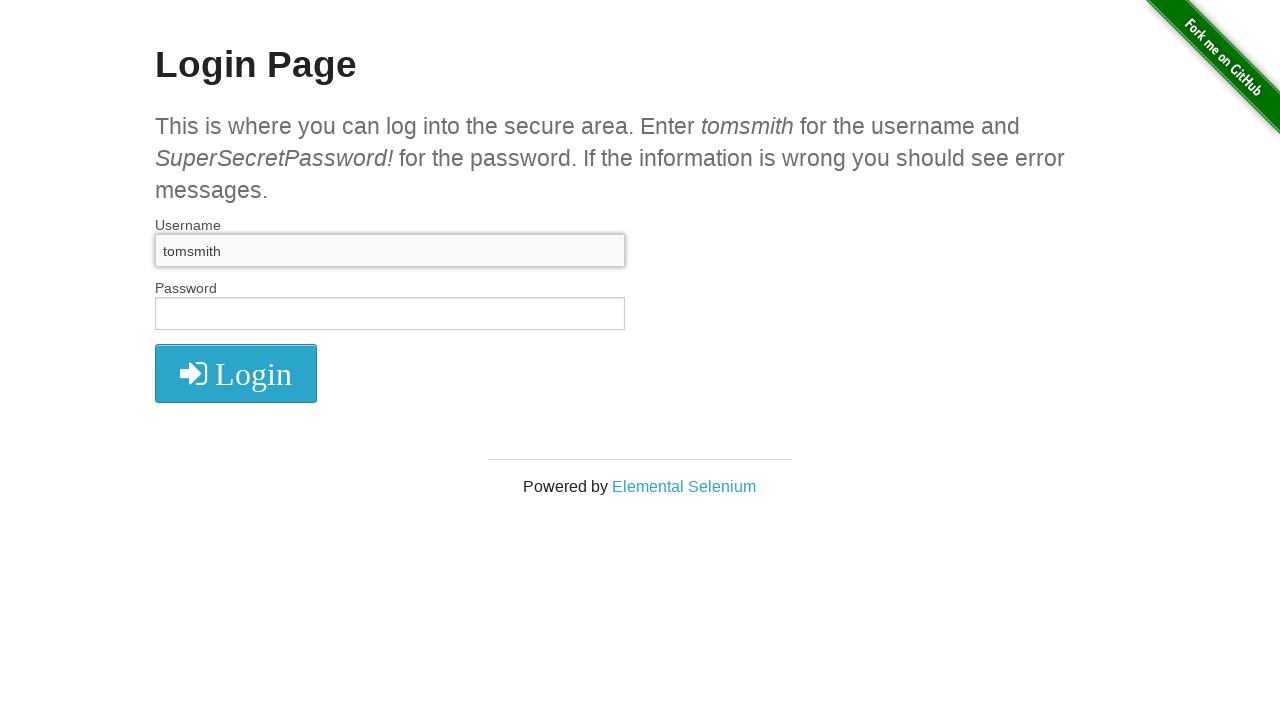

Filled password field with 'SuperSecretPassword!' on #password
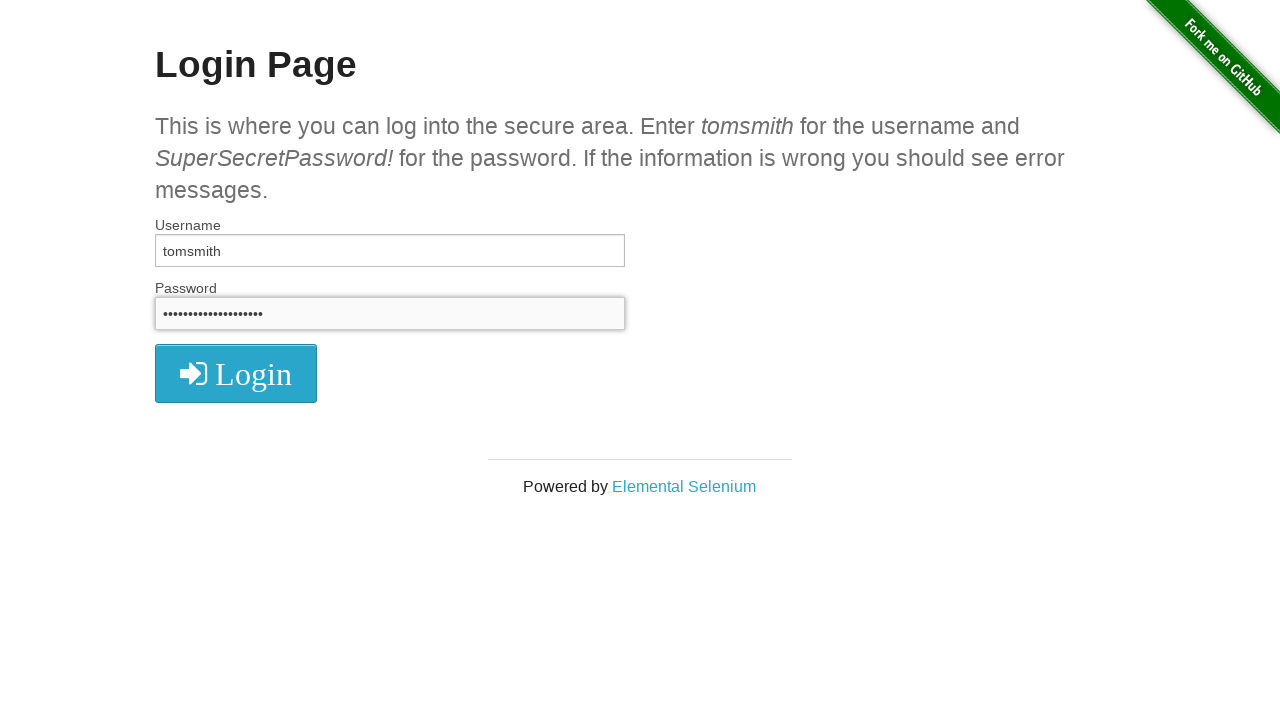

Clicked login button at (236, 374) on xpath=//*[@id="login"]/button/i
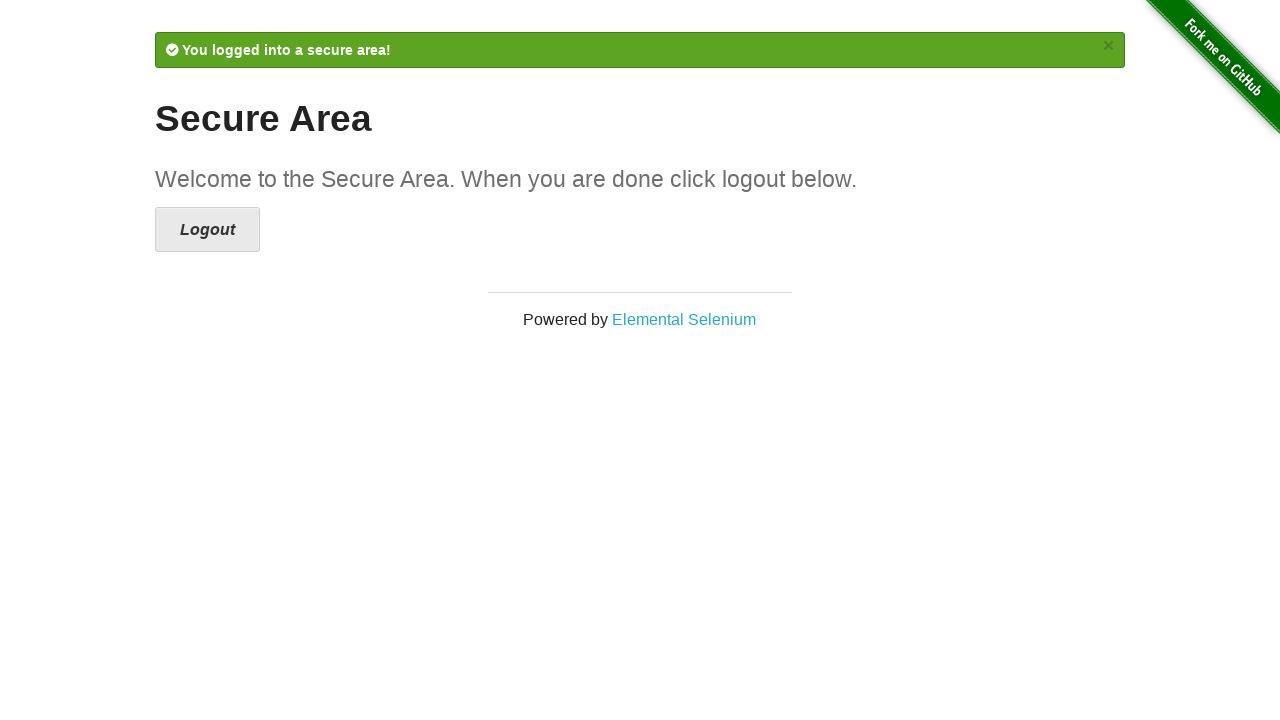

Verified that 'secure' is in the current URL
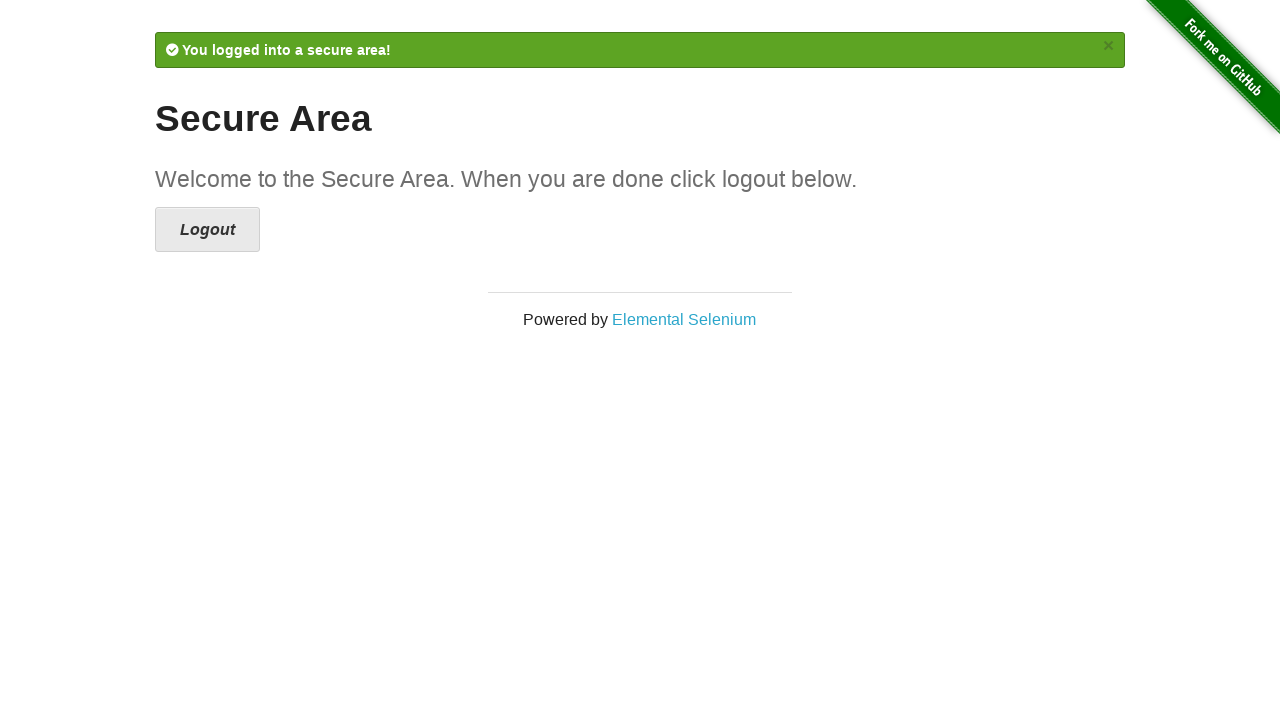

Waited for and found success message element
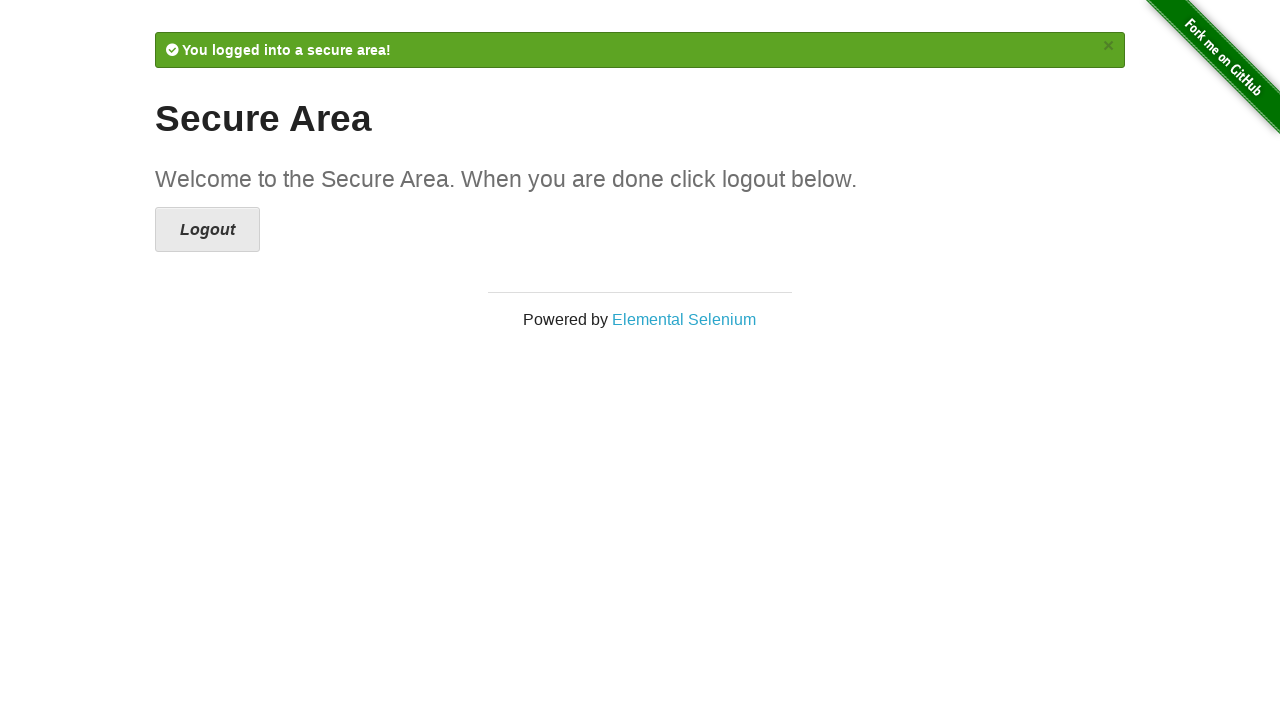

Verified success message is visible
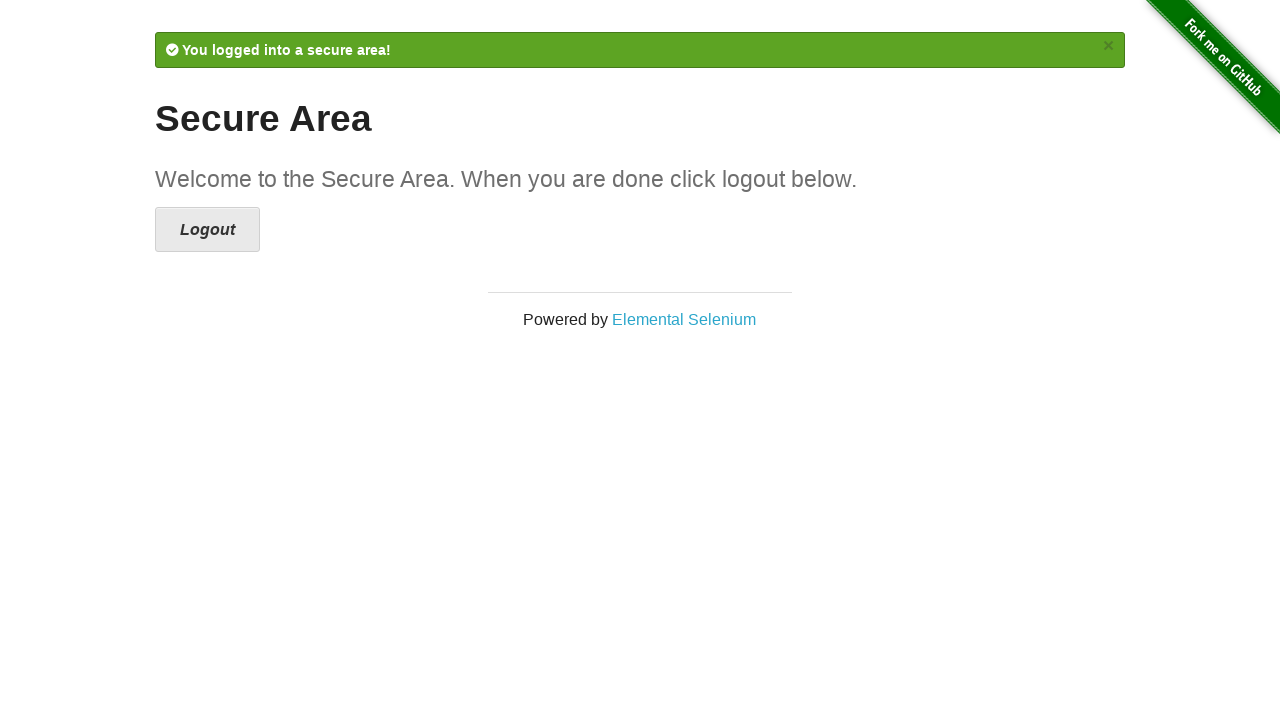

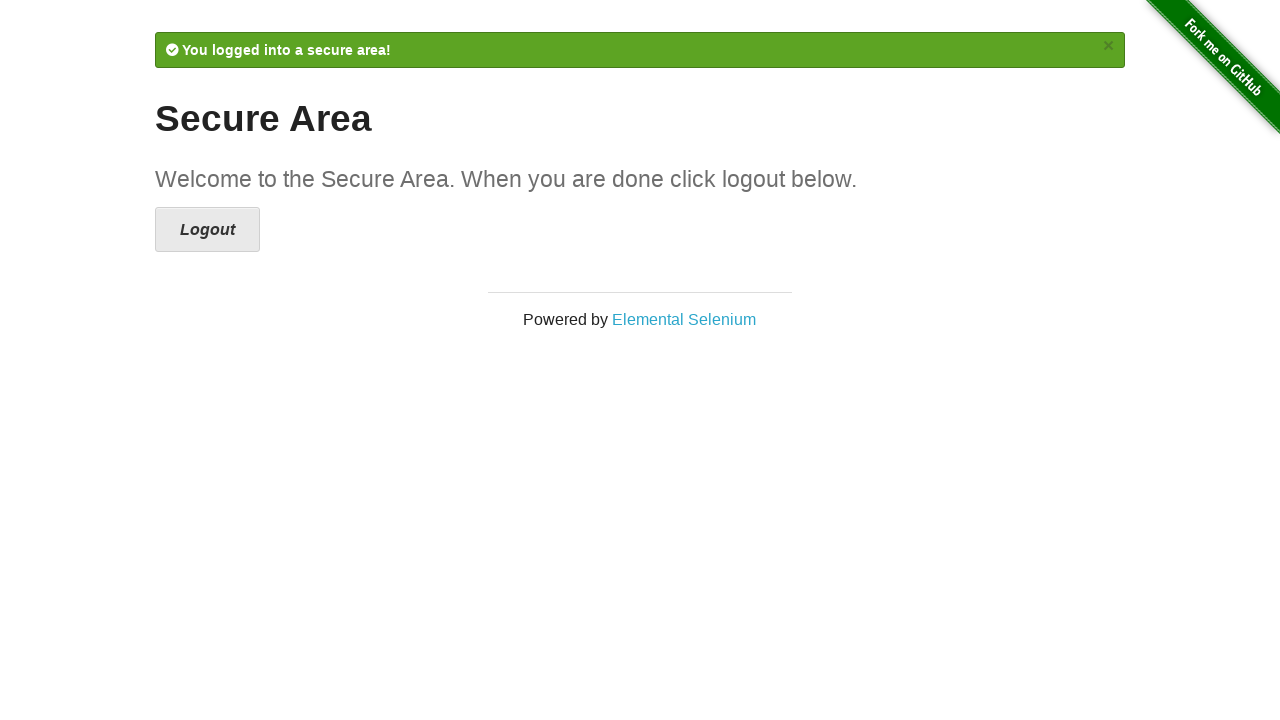